Tests popup window interaction by clicking a button to open a popup, typing in its textarea, and closing it

Starting URL: https://wcaquino.me/selenium/componentes.html

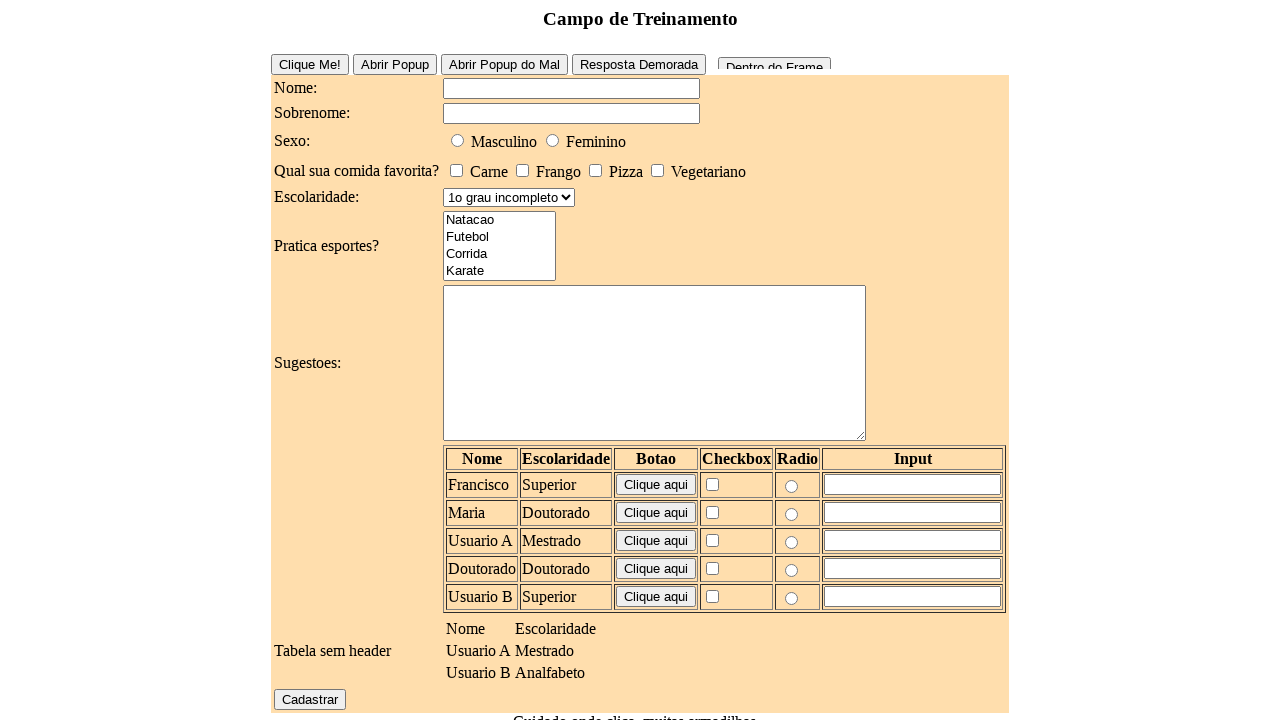

Clicked button to open popup window at (394, 64) on #buttonPopUpEasy
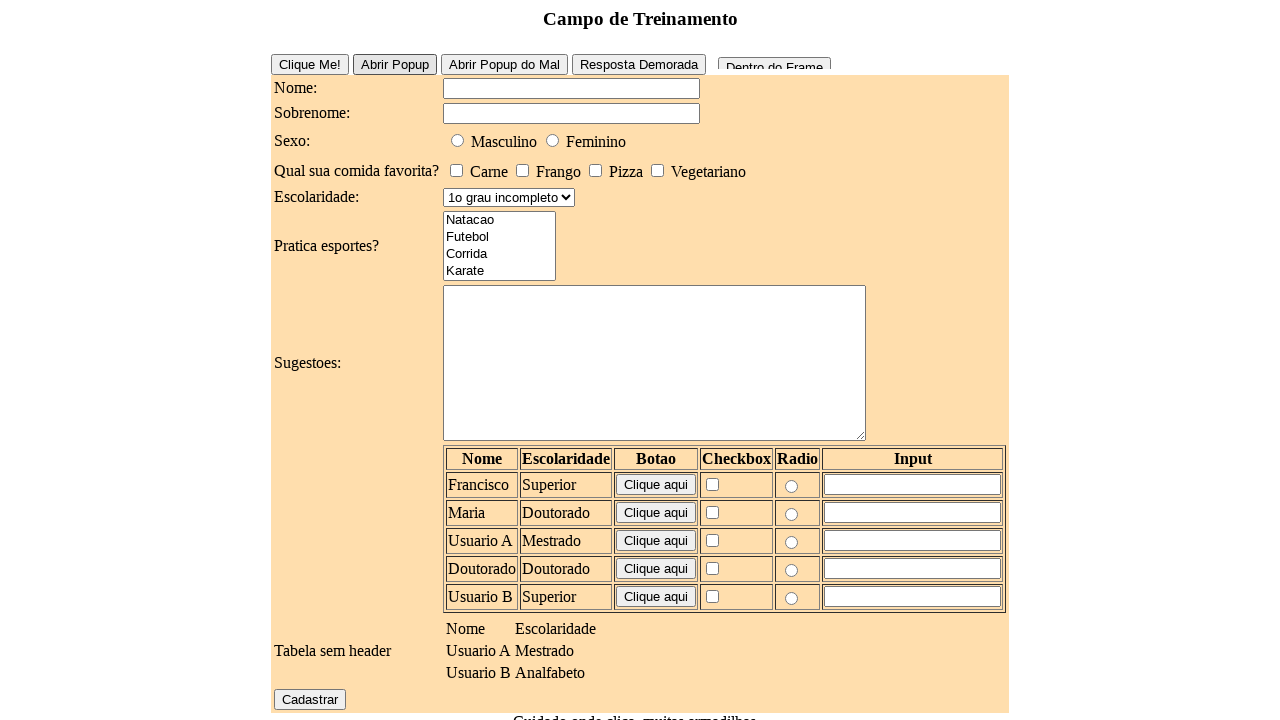

Popup window opened and captured
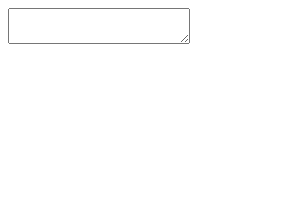

Popup page loaded completely
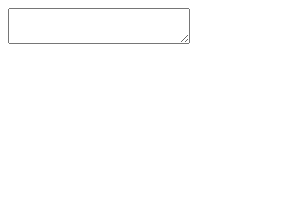

Typed 'Vai dar certo' in popup textarea on textarea
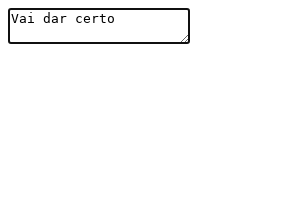

Closed popup window
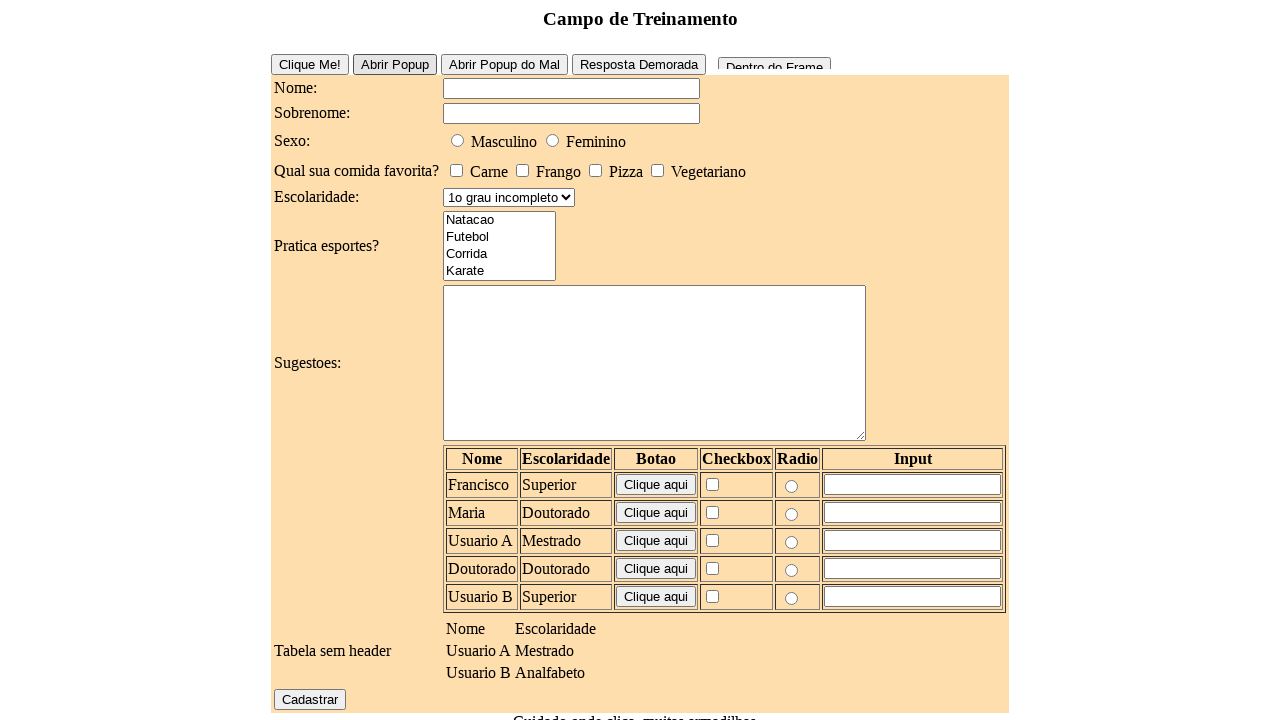

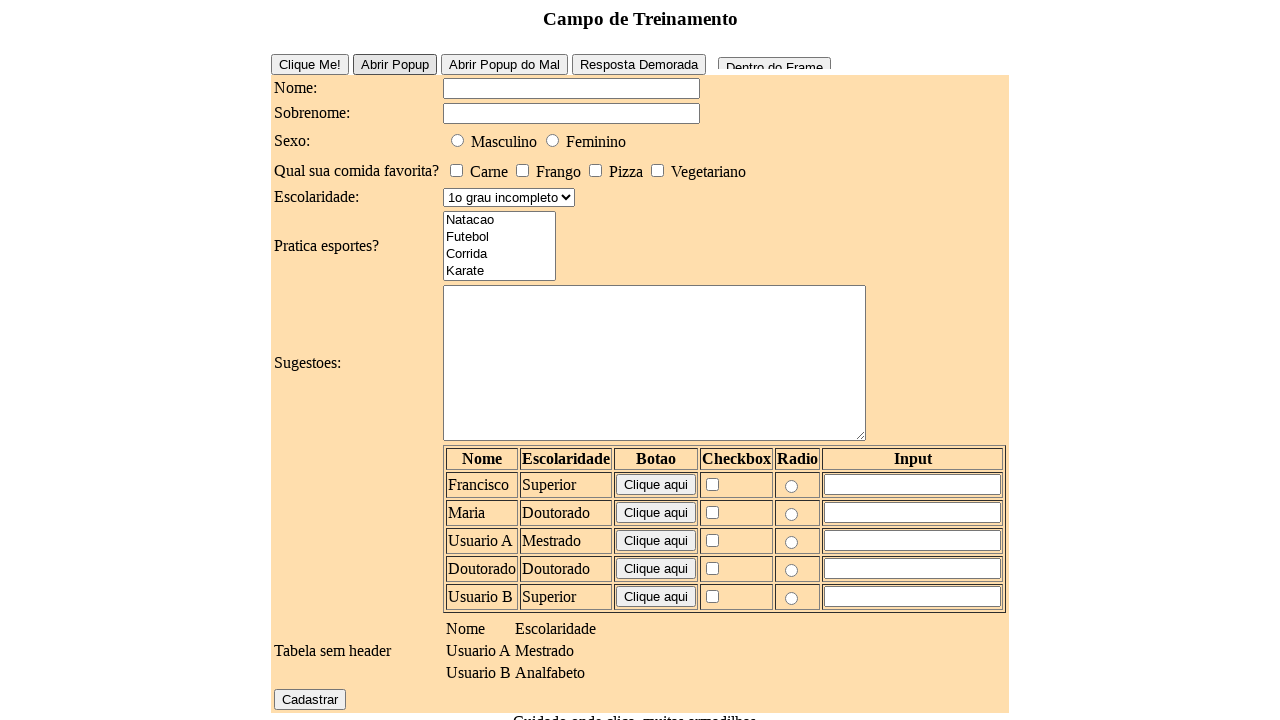